Tests JavaScript confirm dialog handling by clicking a button that triggers a confirm dialog and dismissing it

Starting URL: https://the-internet.herokuapp.com/javascript_alerts

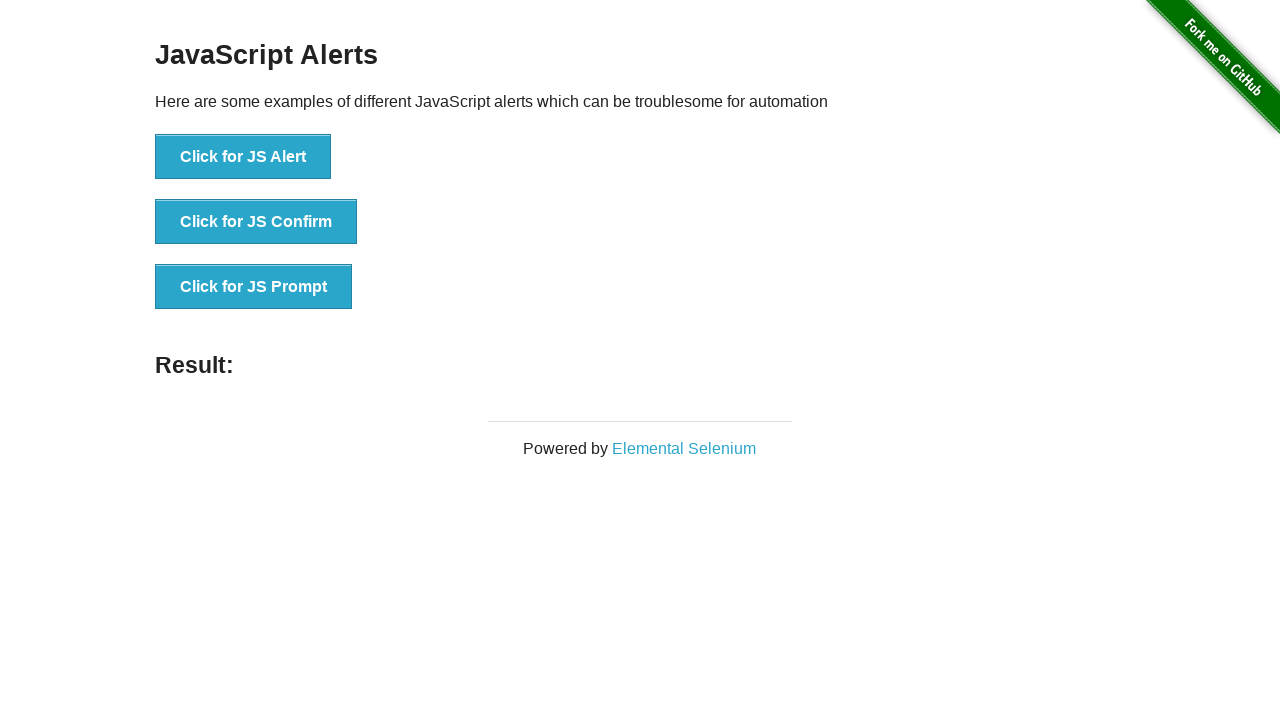

Set up dialog handler to dismiss confirm dialogs
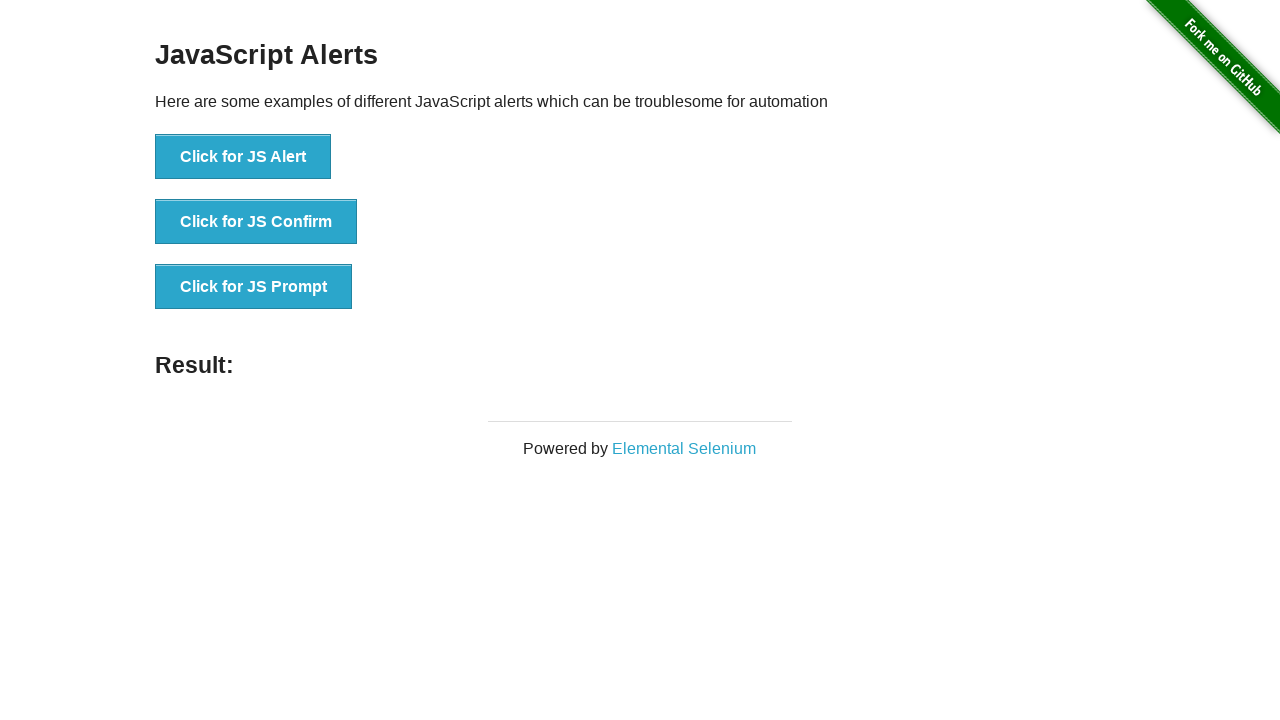

Clicked button to trigger JavaScript confirm dialog at (256, 222) on button:has-text('Click for JS Confirm')
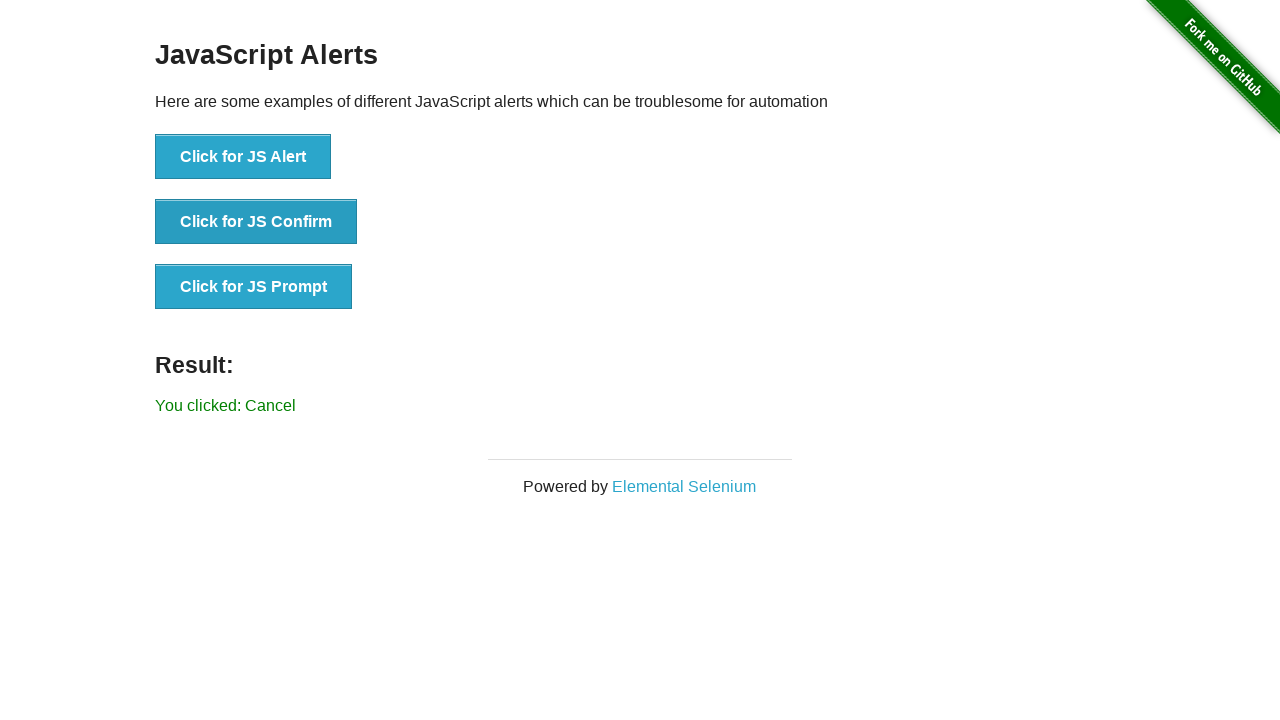

Confirm dialog was dismissed and result text appeared
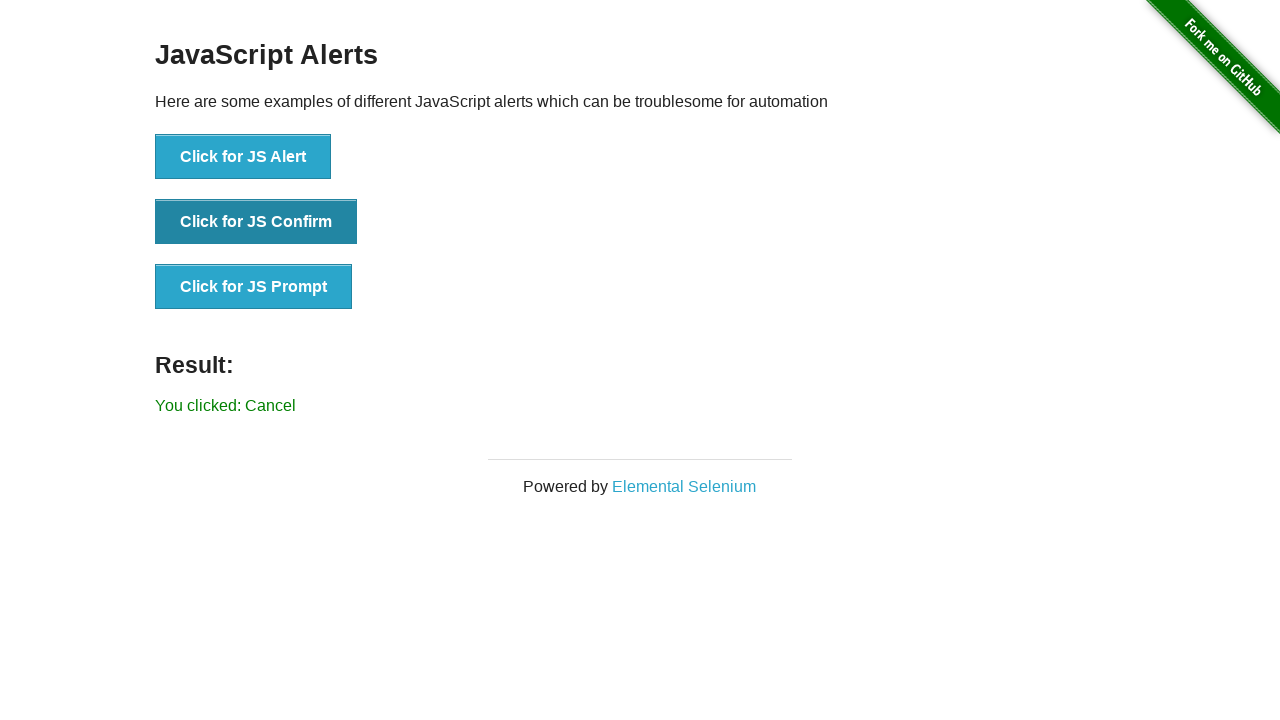

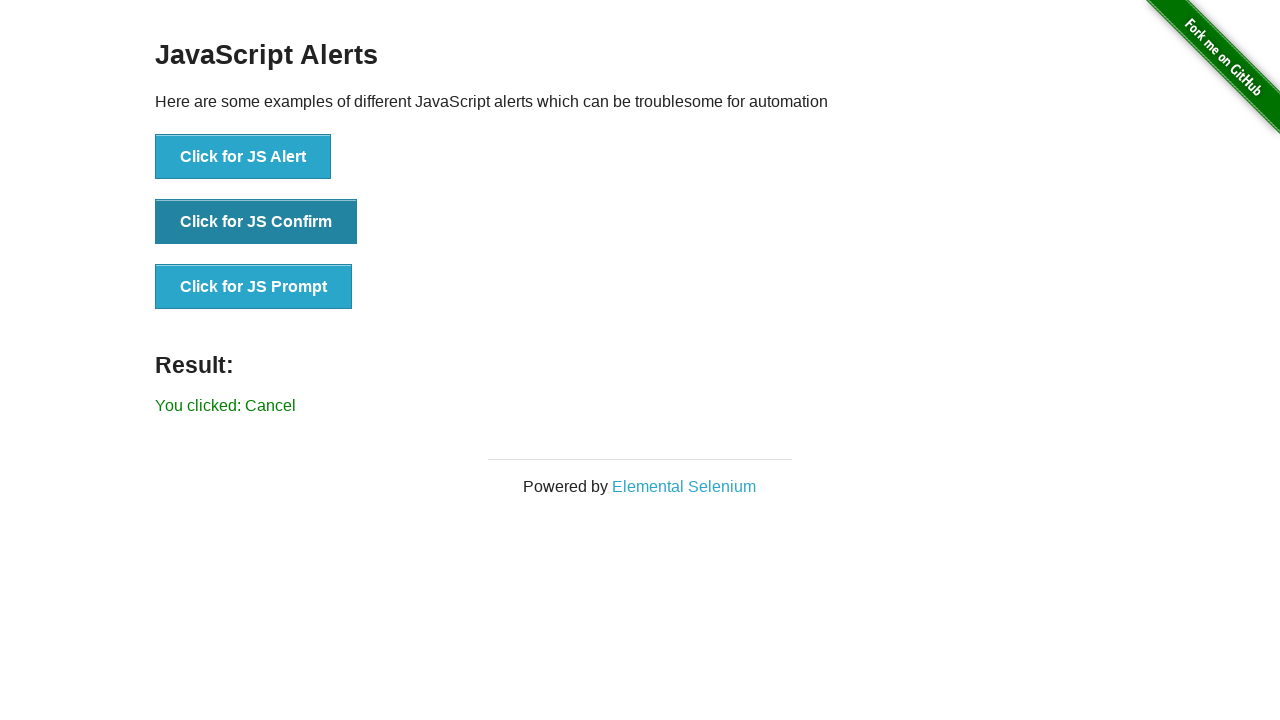